Tests drag and drop functionality by dragging an element and dropping it onto a target area

Starting URL: http://automation-practice.emilos.pl/droppable.php

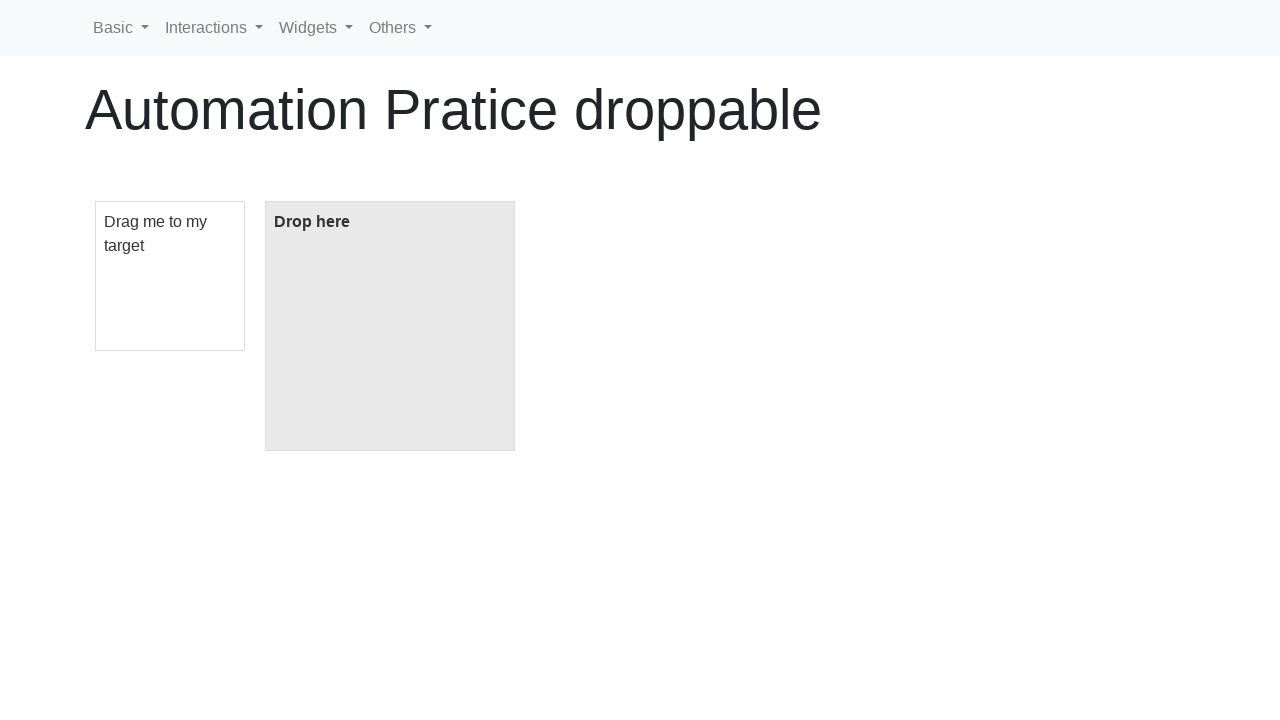

Located the draggable element
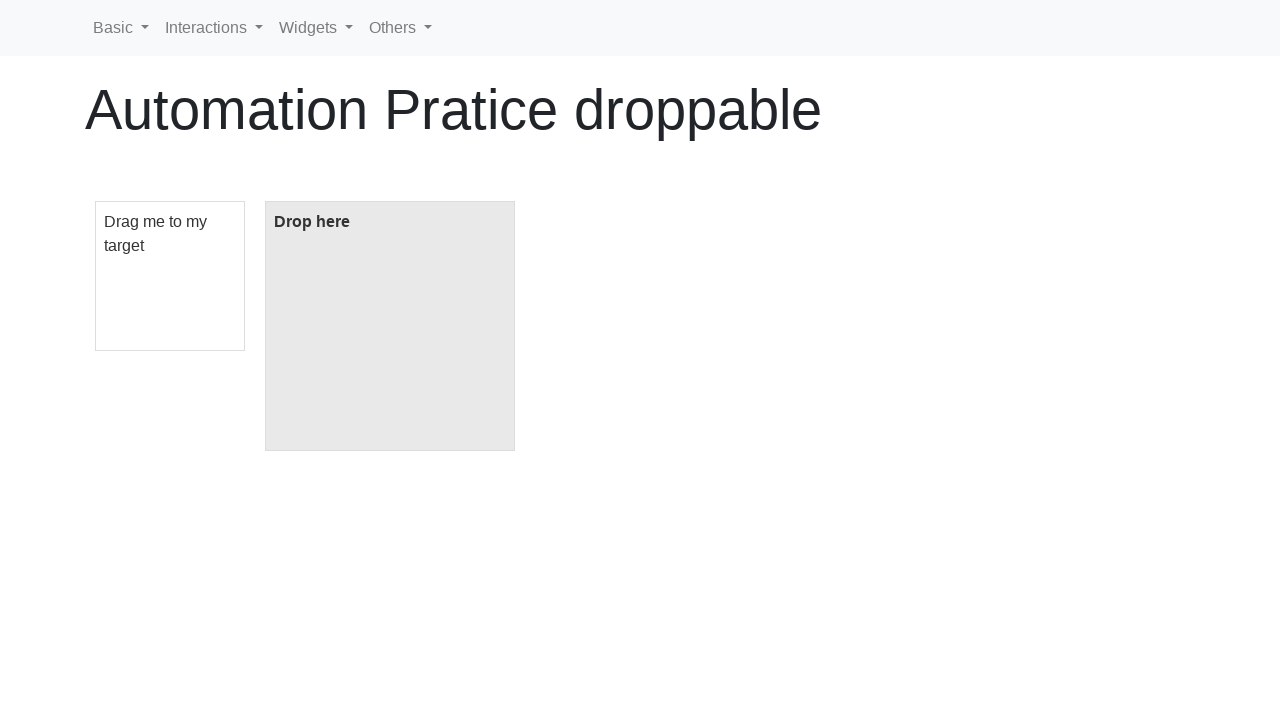

Located the droppable target element
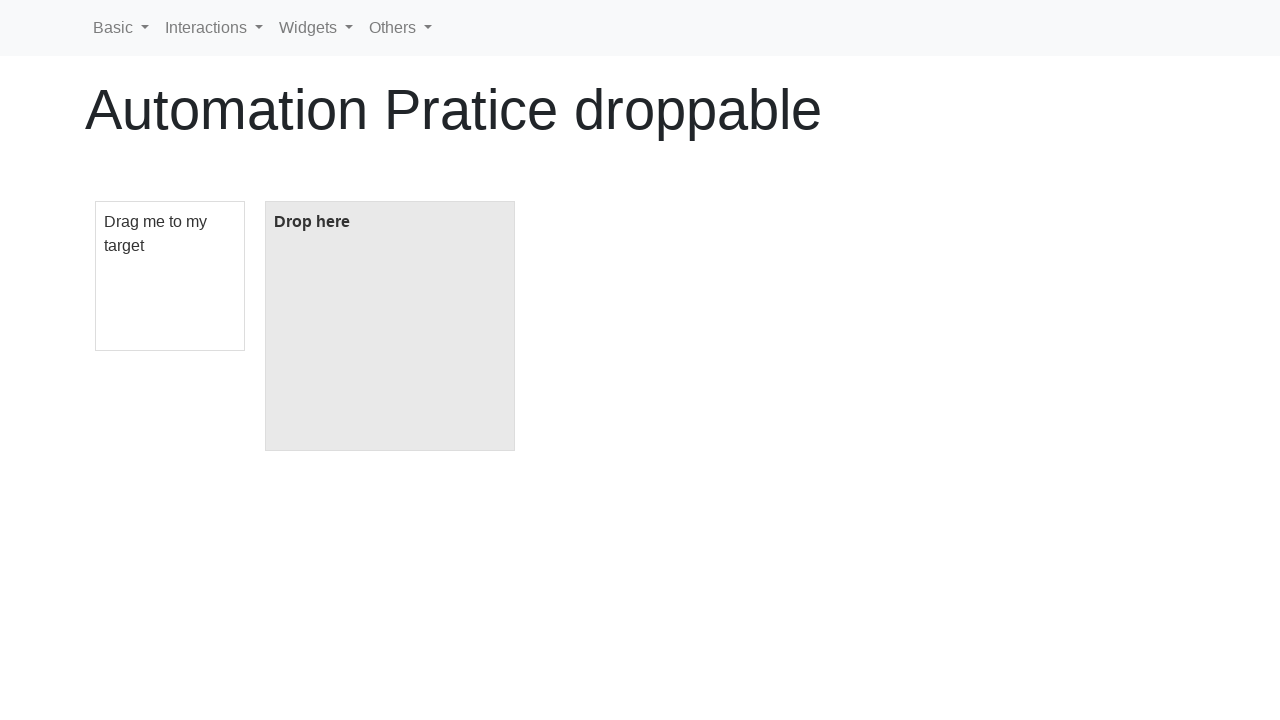

Dragged element to droppable target and dropped it at (390, 326)
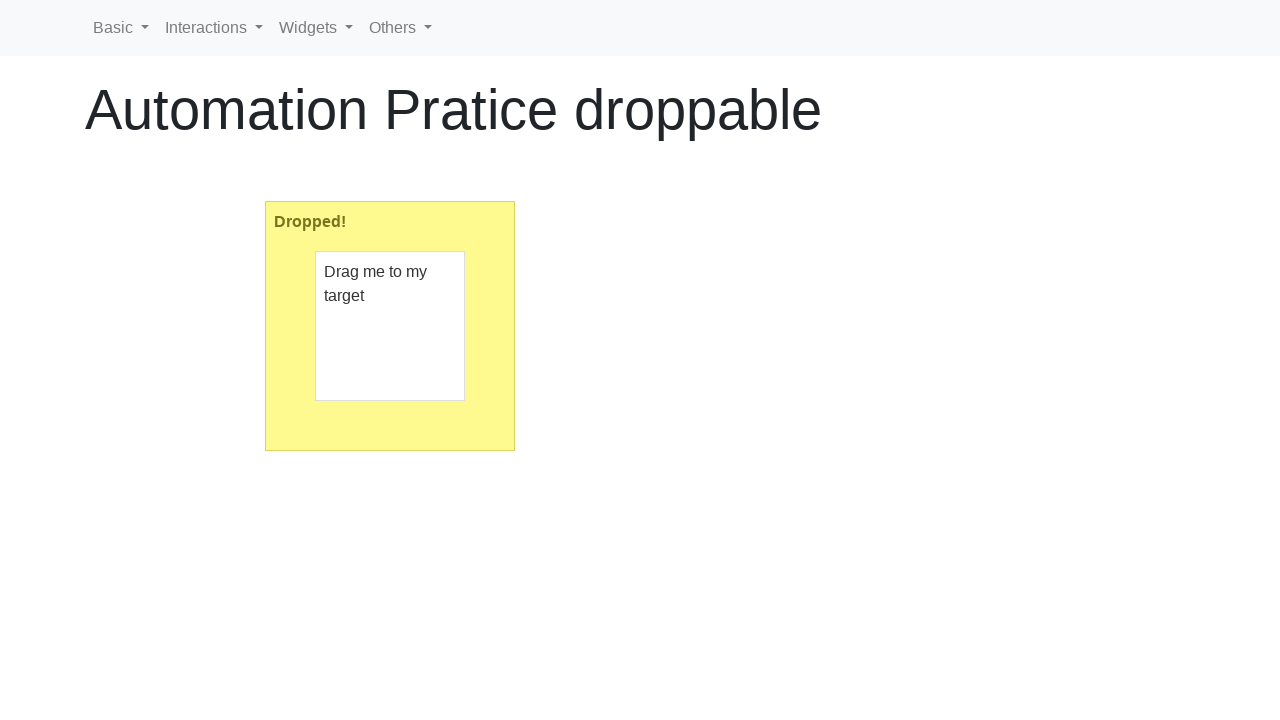

Verified drop was successful - droppable text is visible
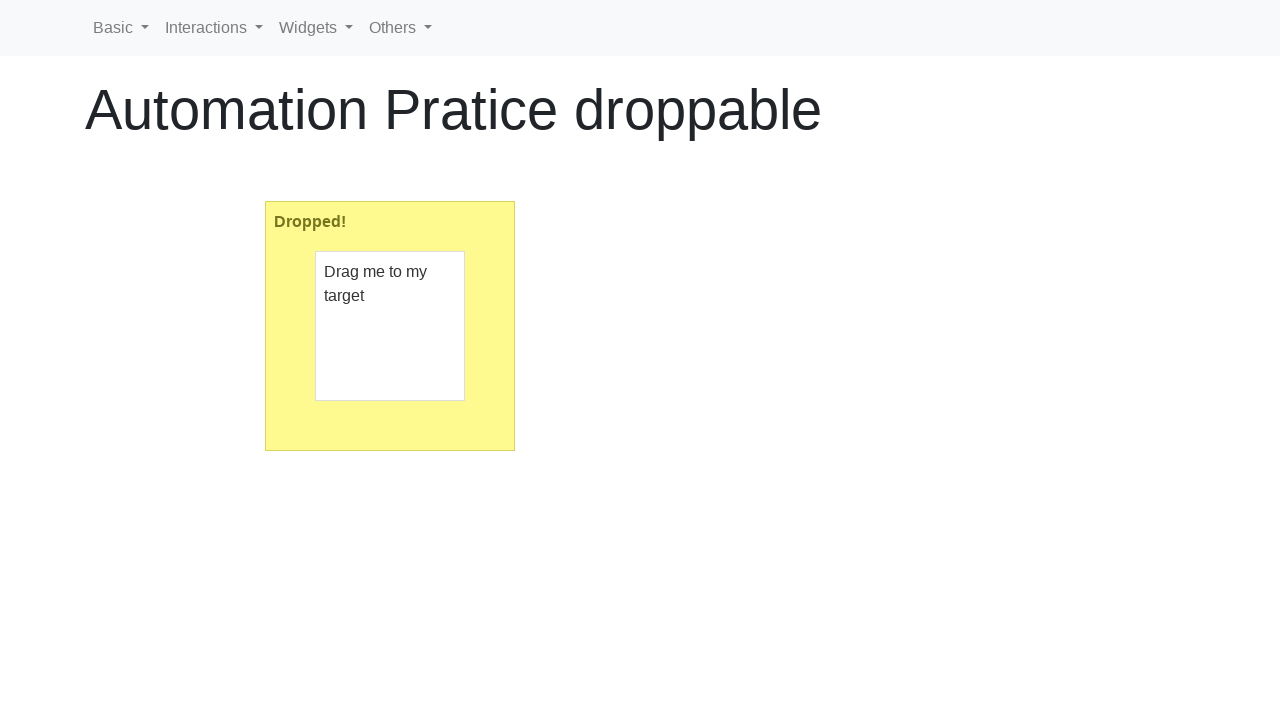

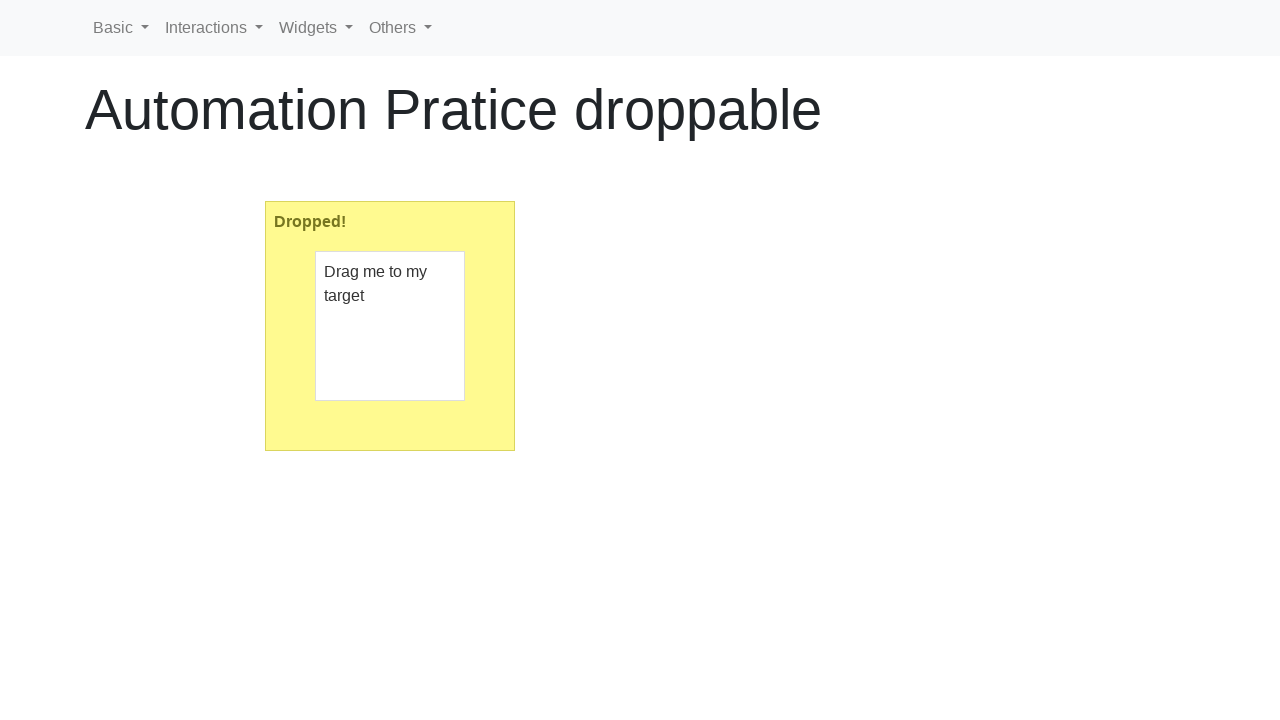